Tests mouse interaction actions on a menu interface by clicking on Customers menu item, hovering over New submenu item, and performing a right-click action

Starting URL: https://www.leafground.com/menu.xhtml

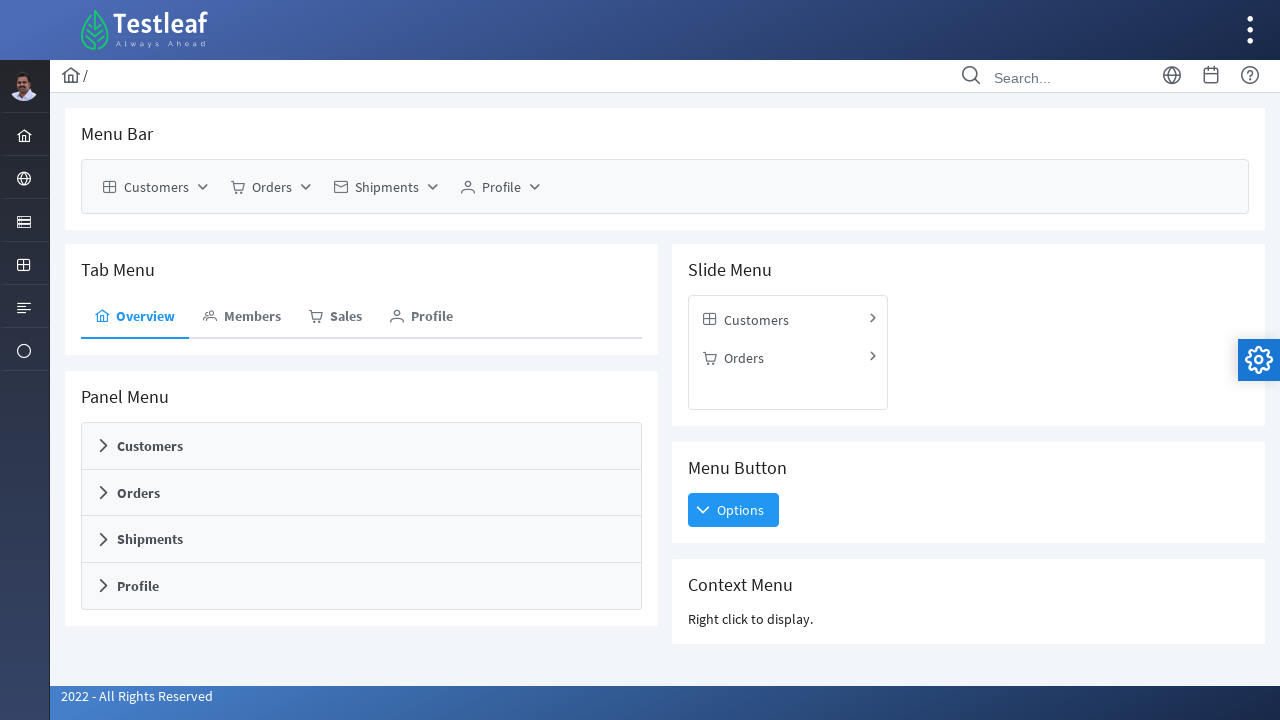

Clicked on Customers menu item at (156, 187) on xpath=(//span[text()='Customers'])
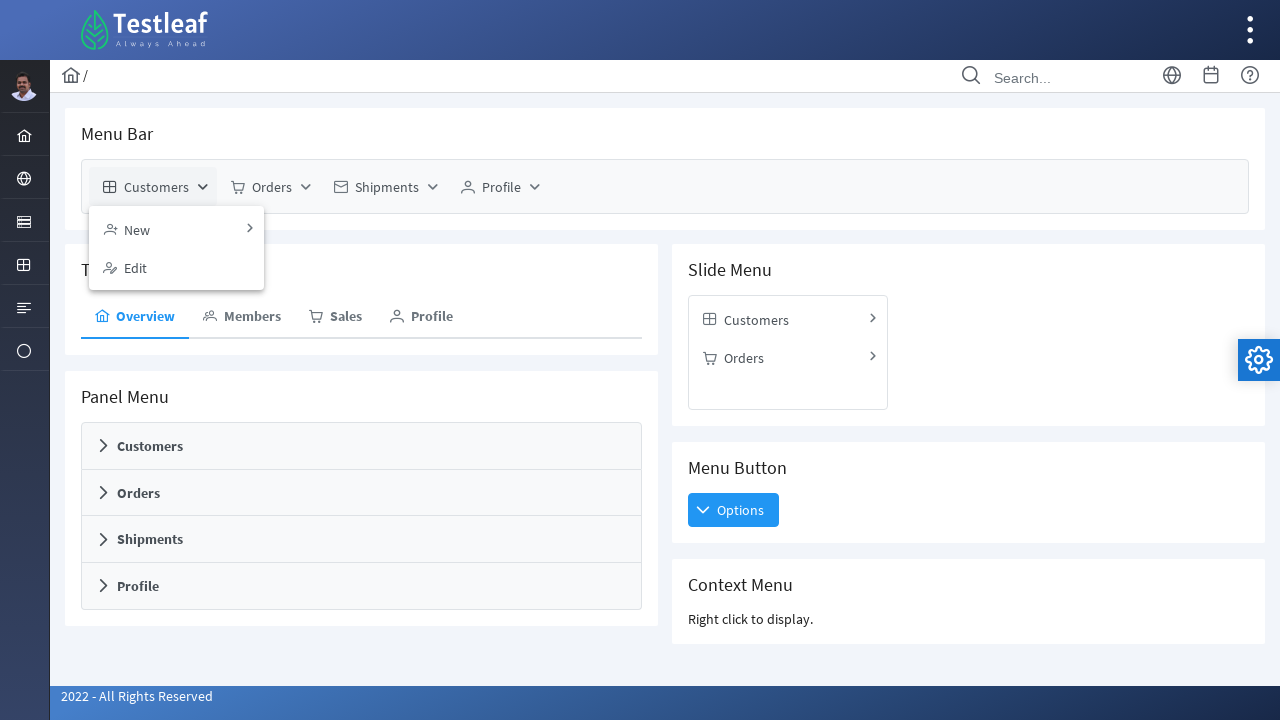

Hovered over New submenu item at (137, 229) on xpath=(//span[text()='New'])
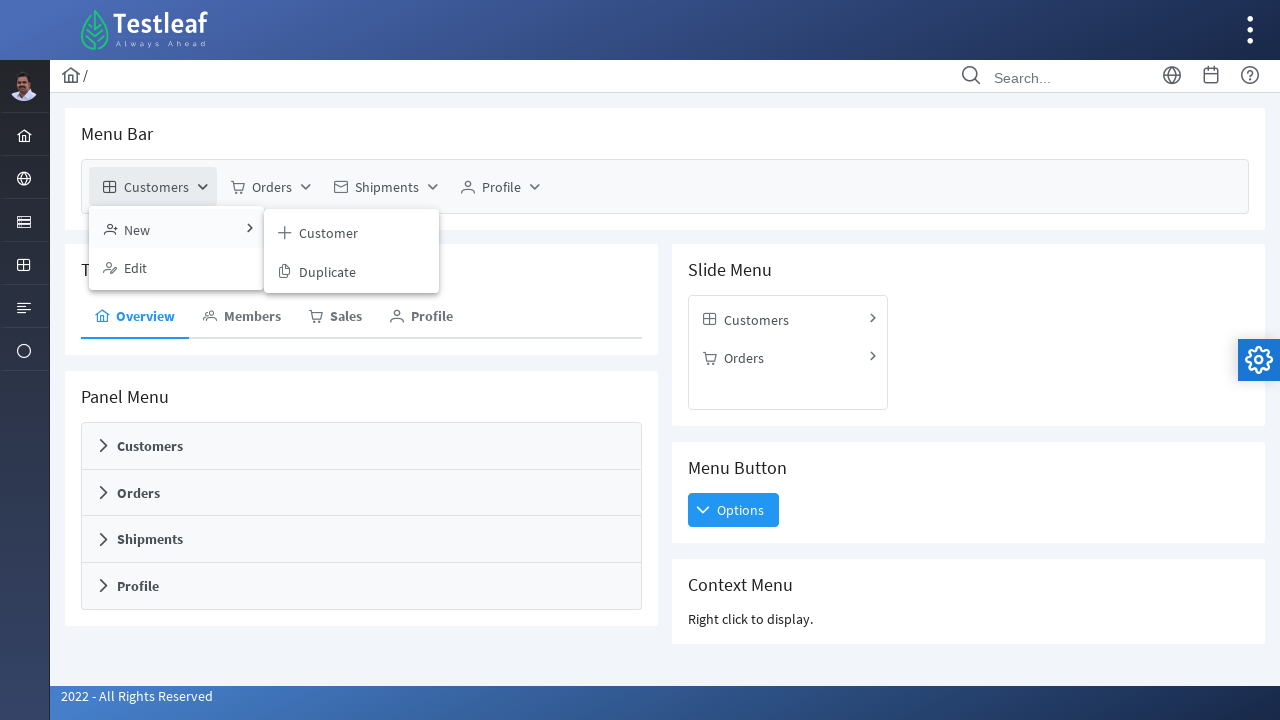

Right-clicked on New submenu item at (137, 229) on xpath=(//span[text()='New'])
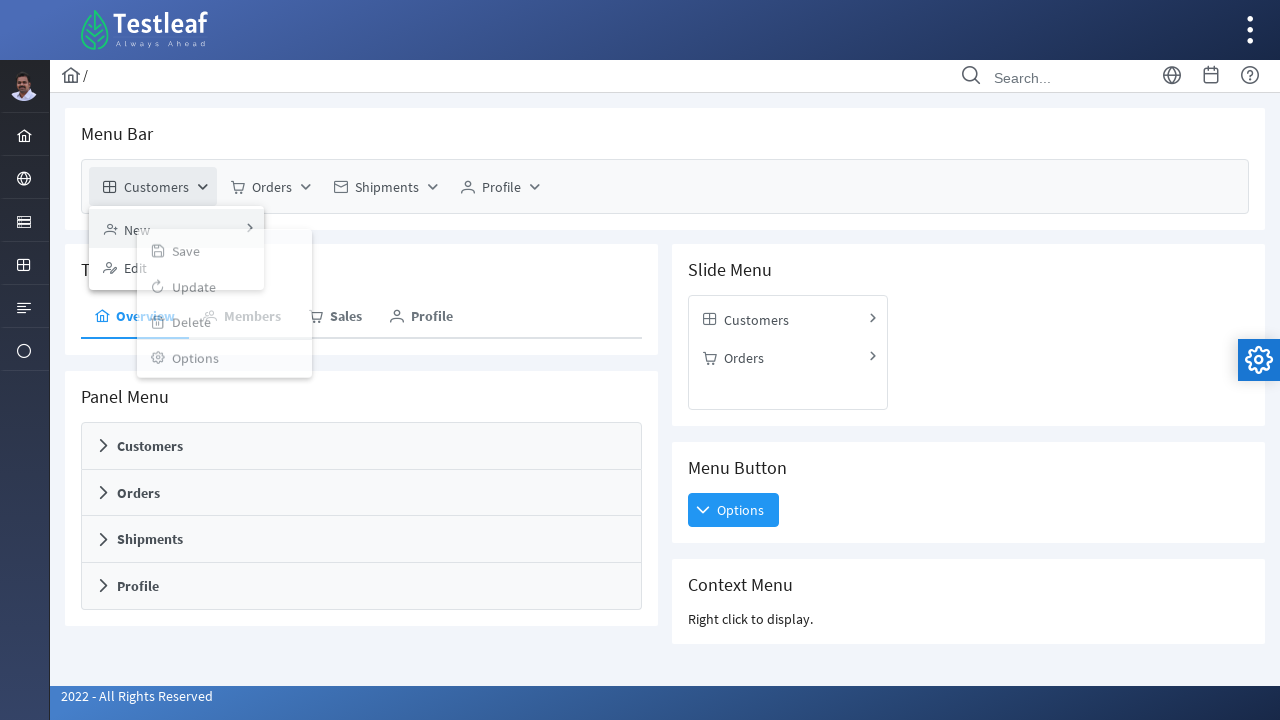

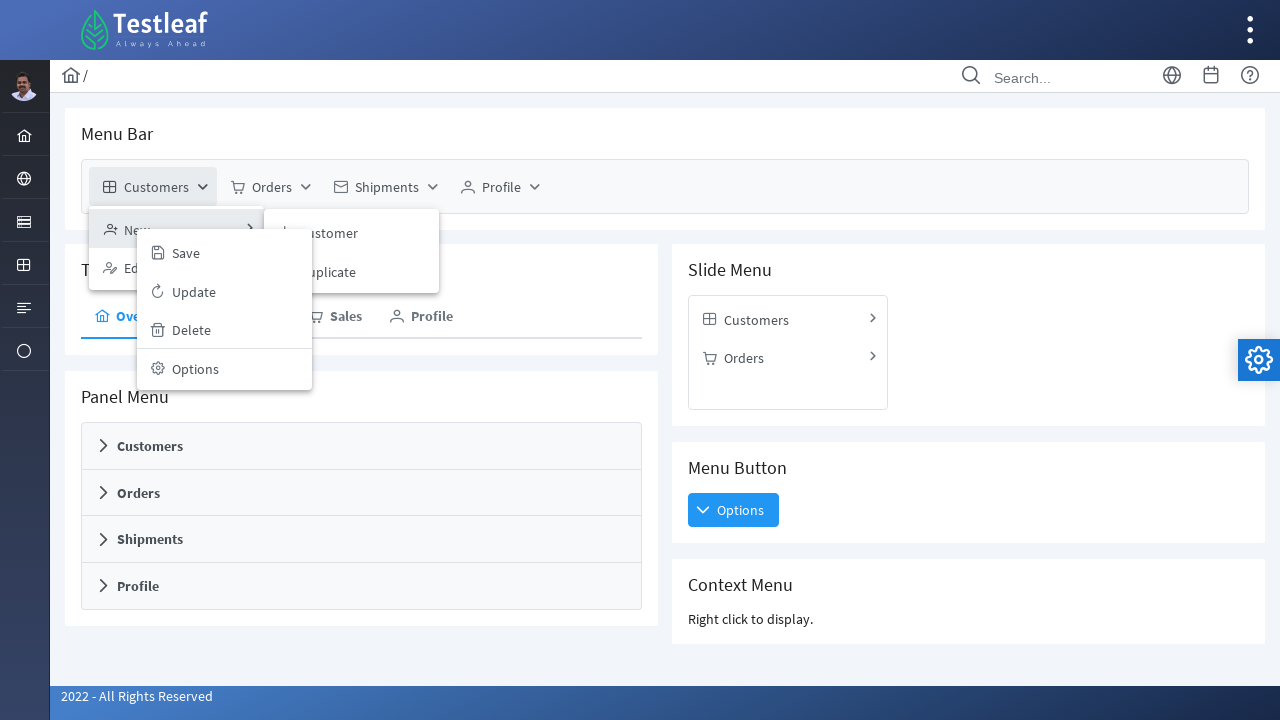